Tests drag and drop functionality by dragging element A to element B's position and verifying the elements swap places.

Starting URL: https://the-internet.herokuapp.com/drag_and_drop

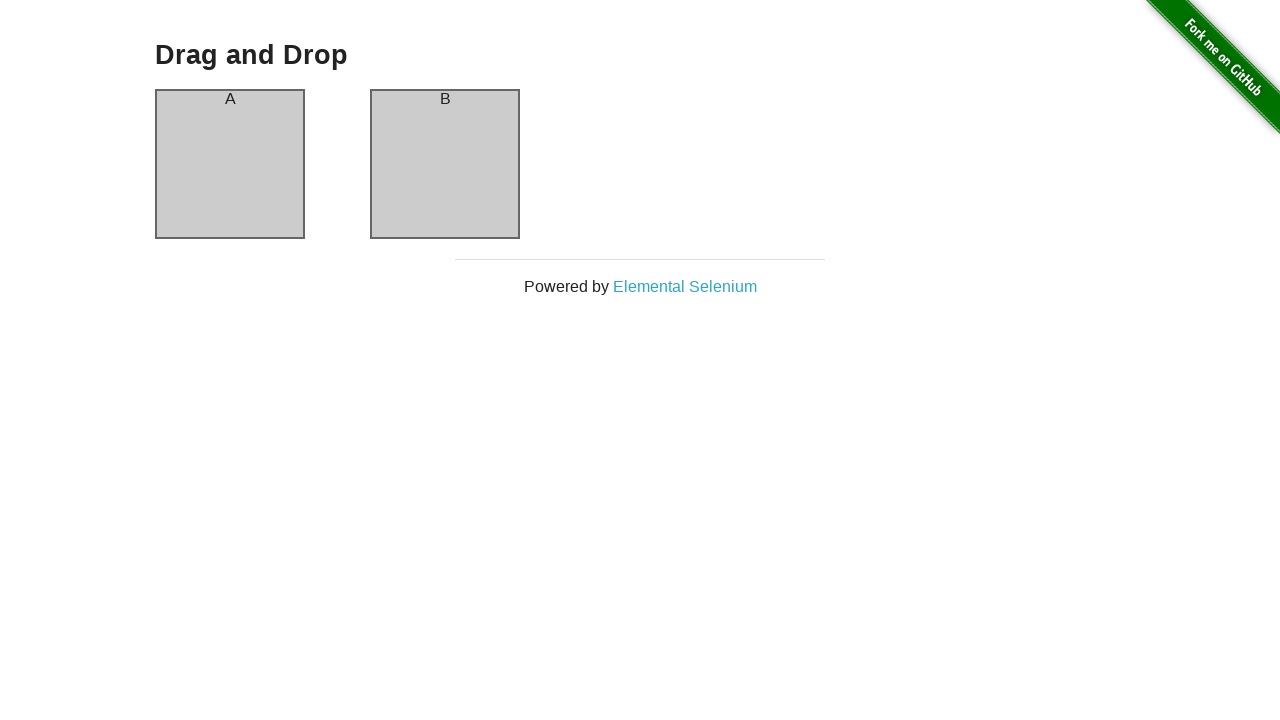

Located column A element
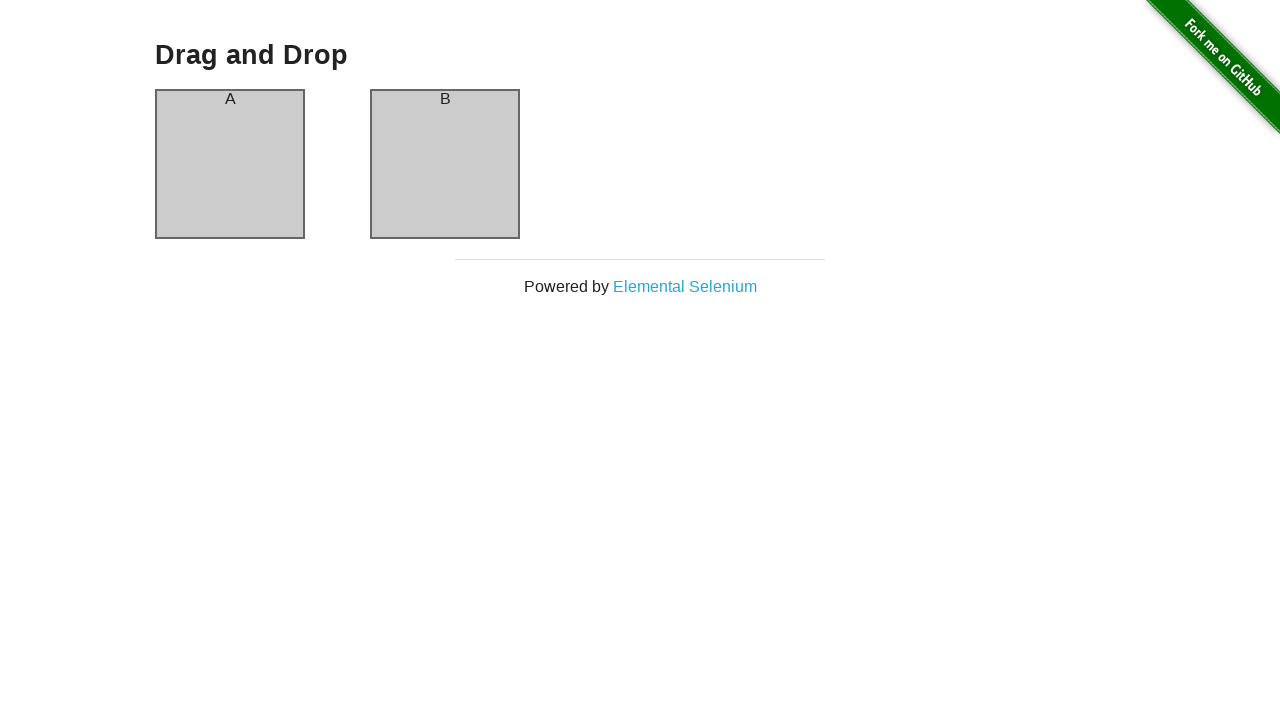

Located column B element
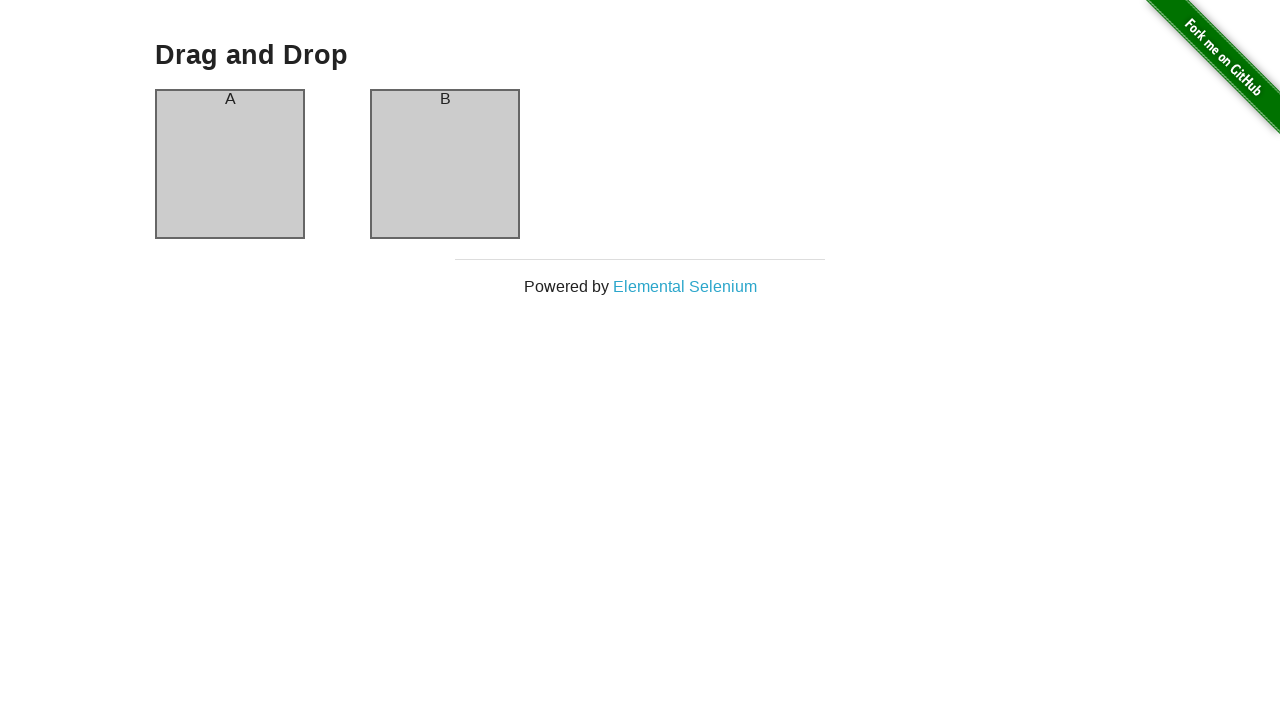

Dragged column A to column B position at (445, 164)
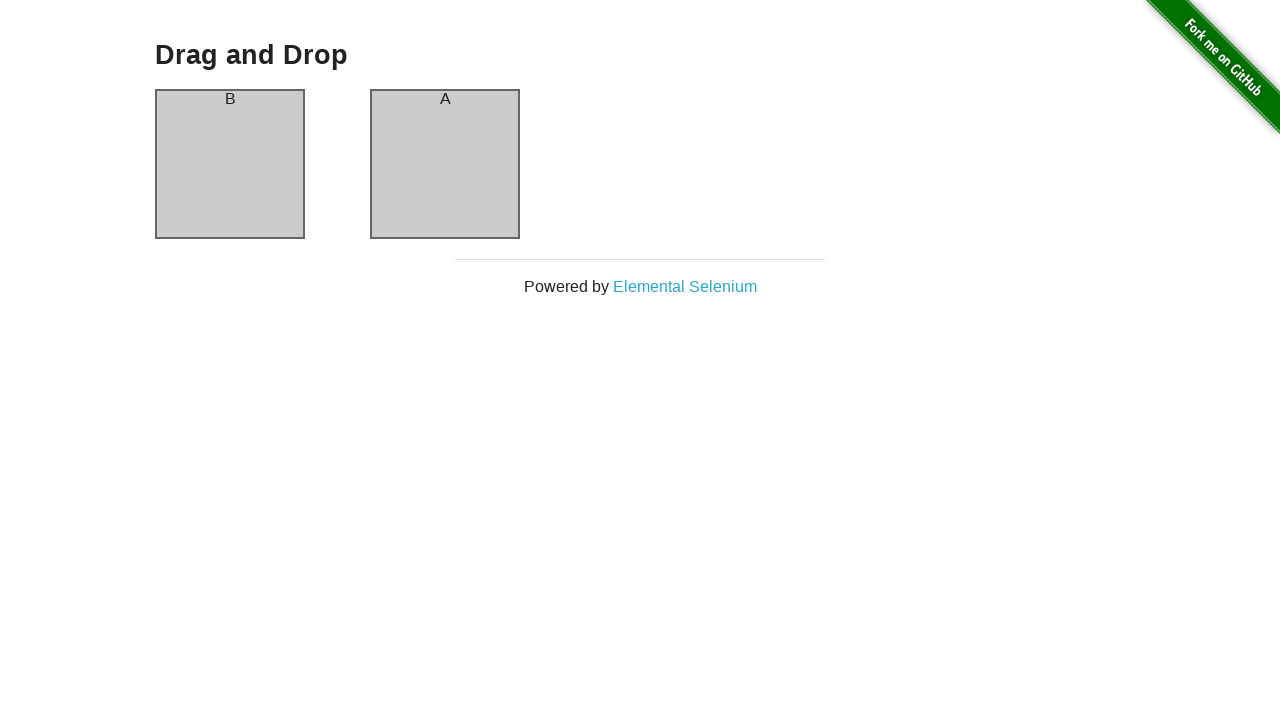

Waited for column A to be visible
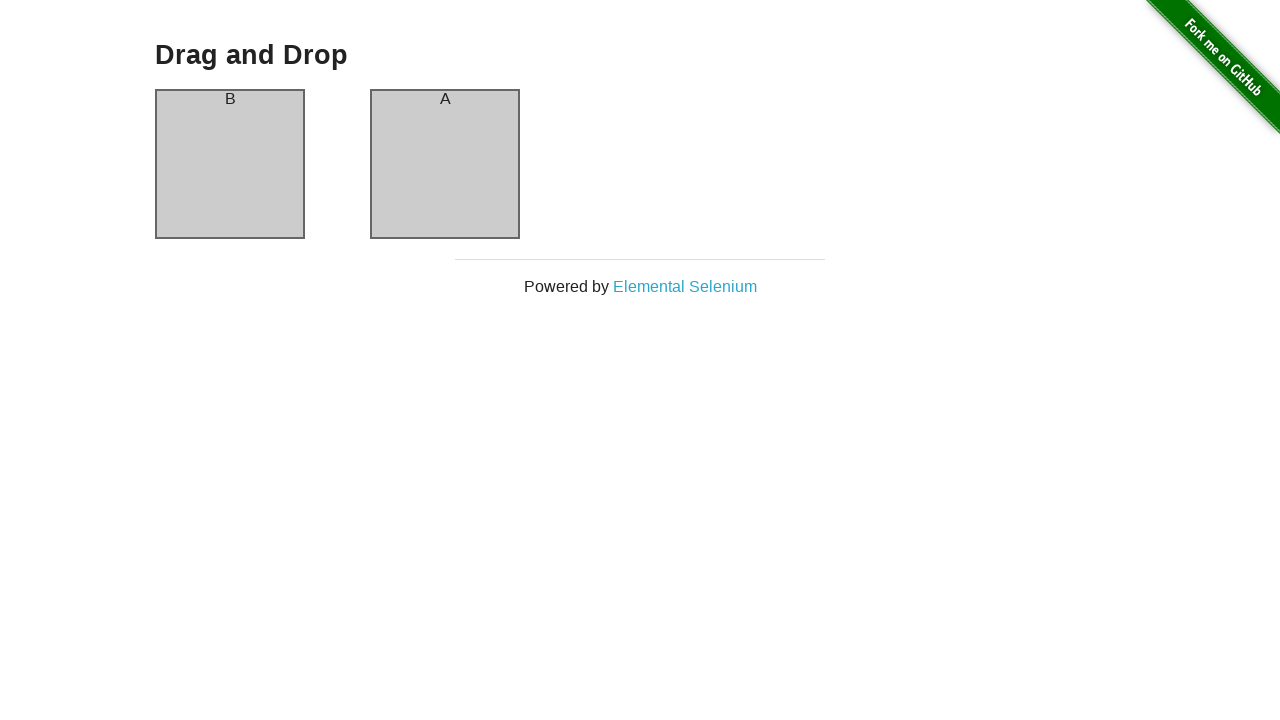

Verified that column A now contains 'B' after drag and drop
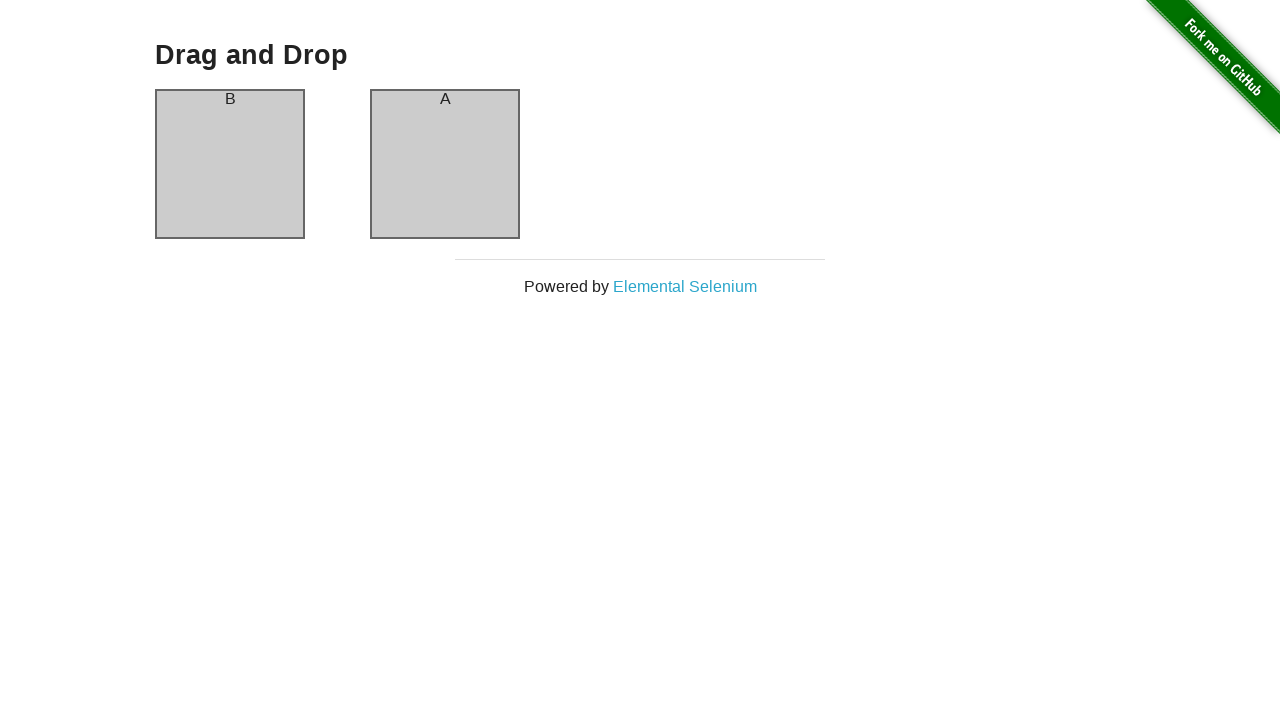

Verified that column B now contains 'A' - elements successfully swapped
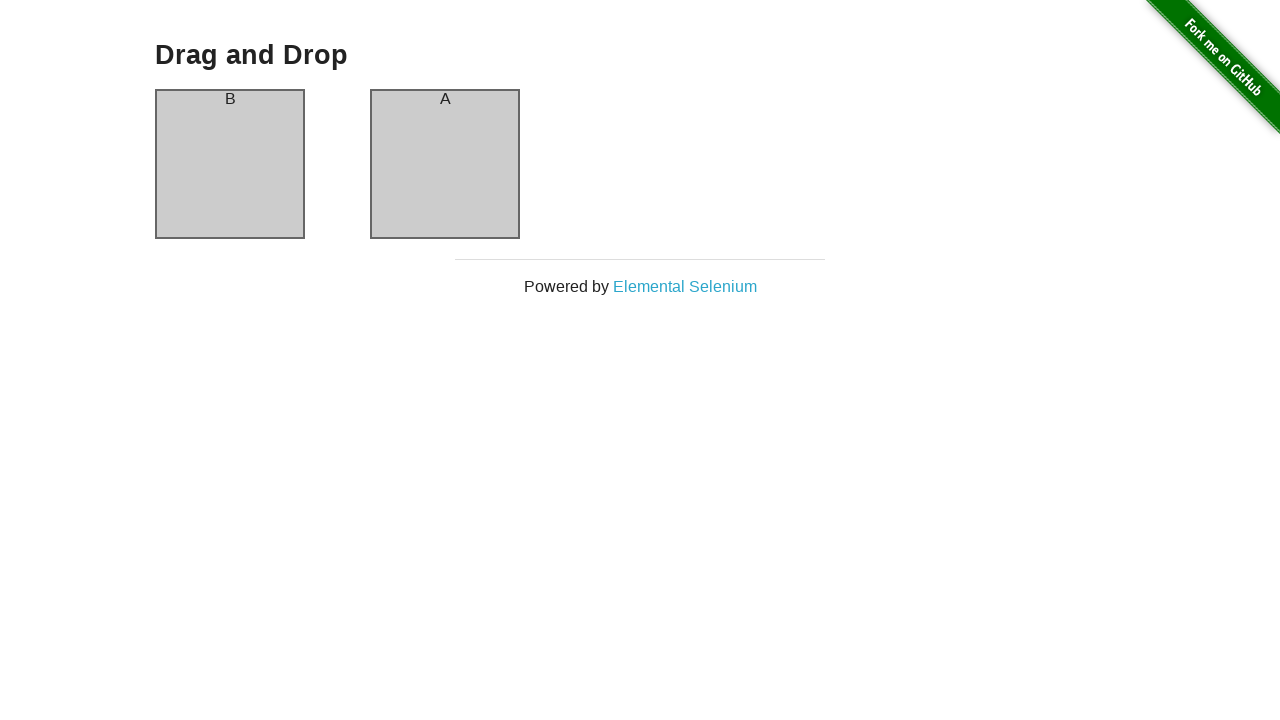

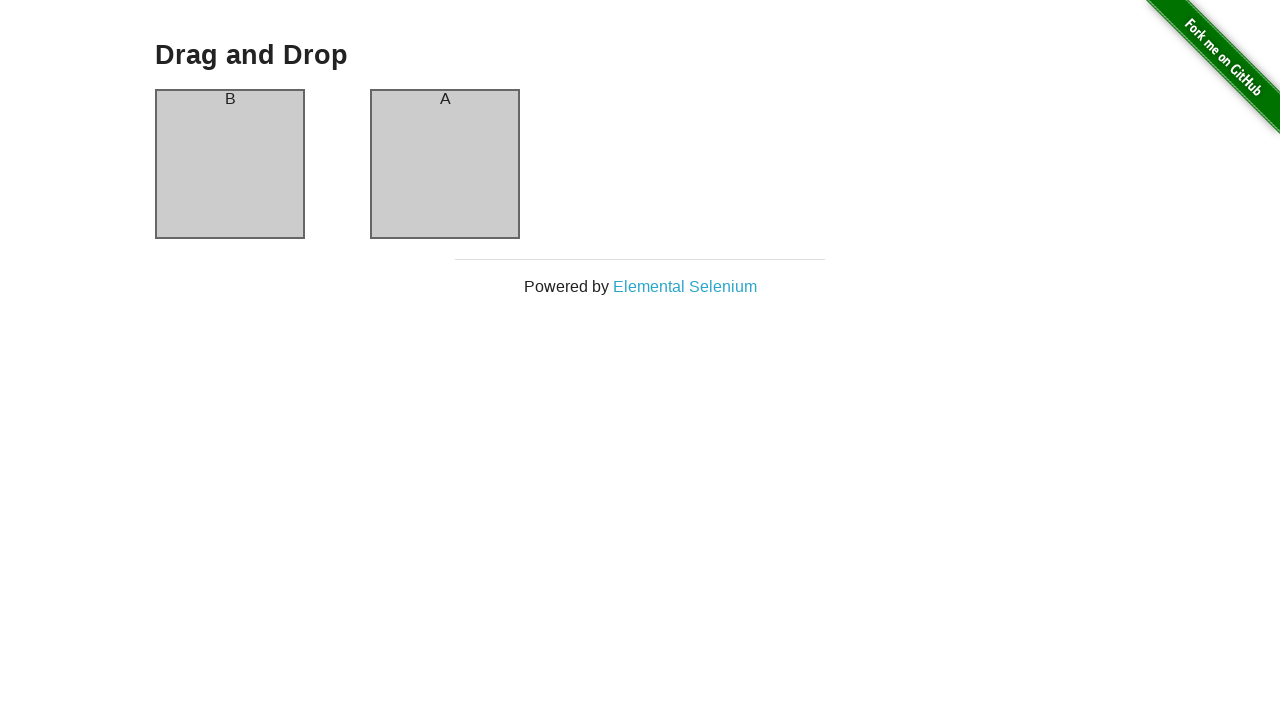